Navigates to Python.org homepage and verifies that upcoming events are displayed in the event widget

Starting URL: https://www.python.org

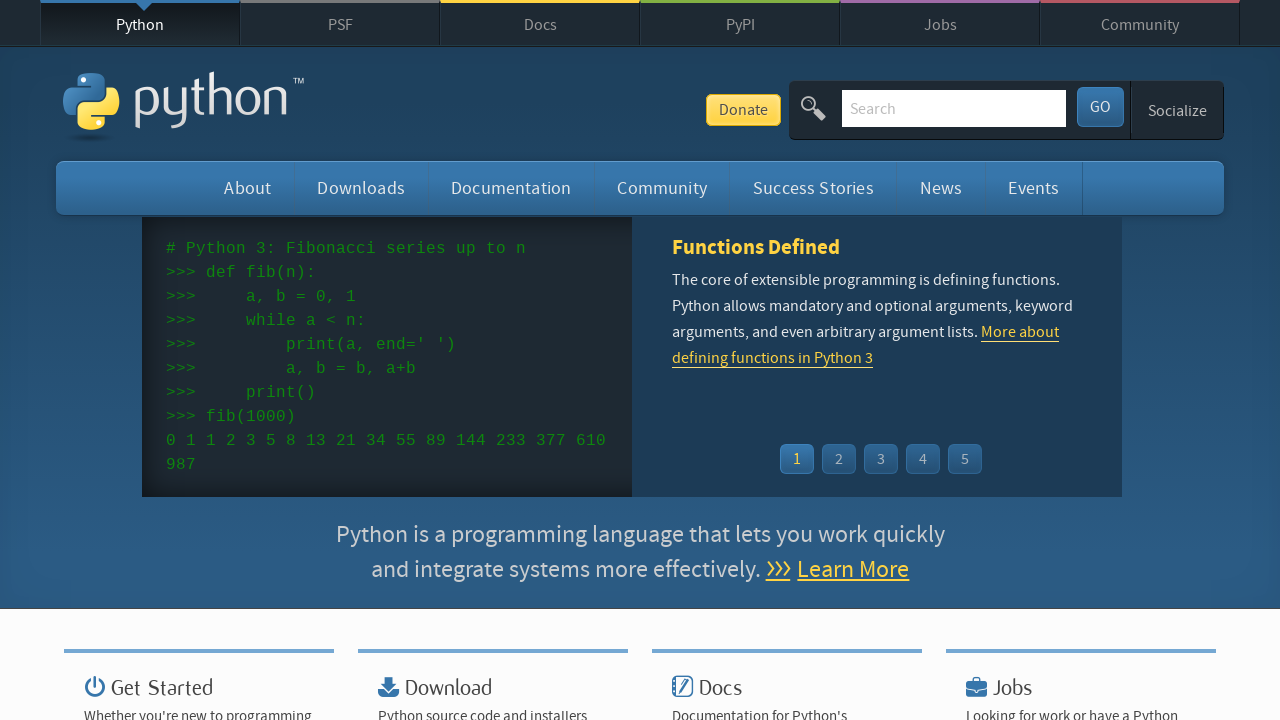

Navigated to Python.org homepage
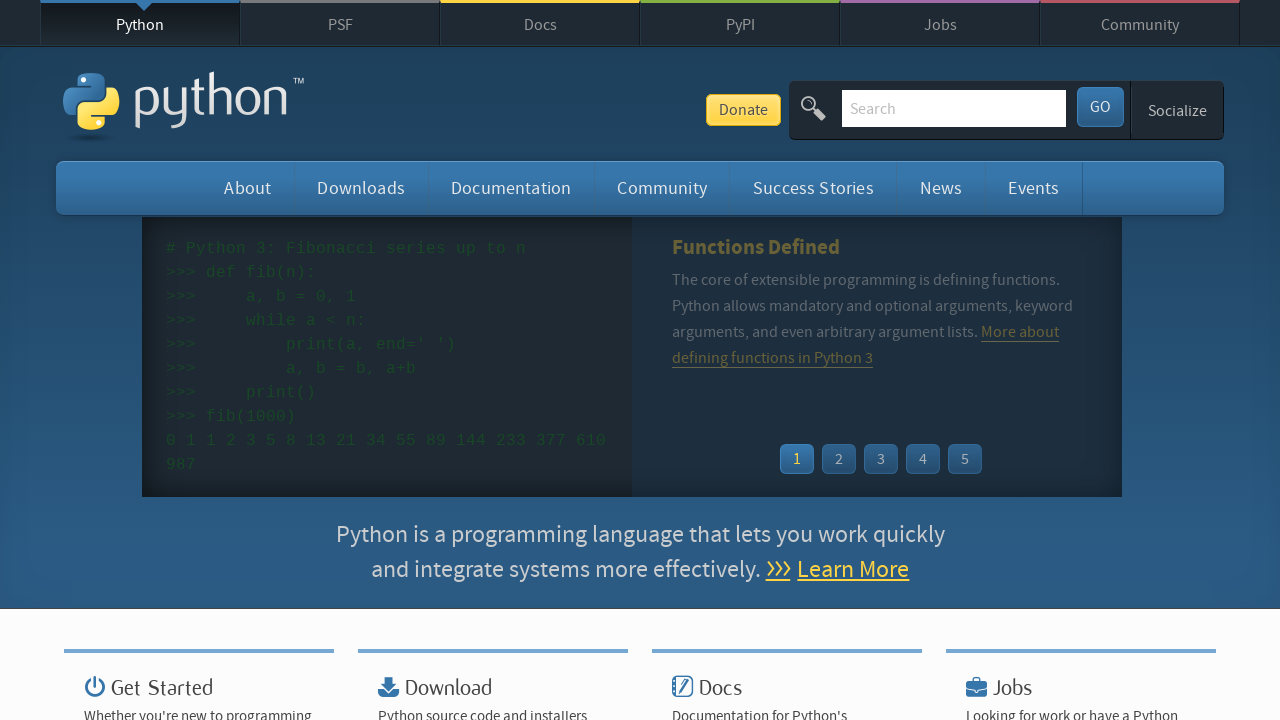

Event widget loaded on homepage
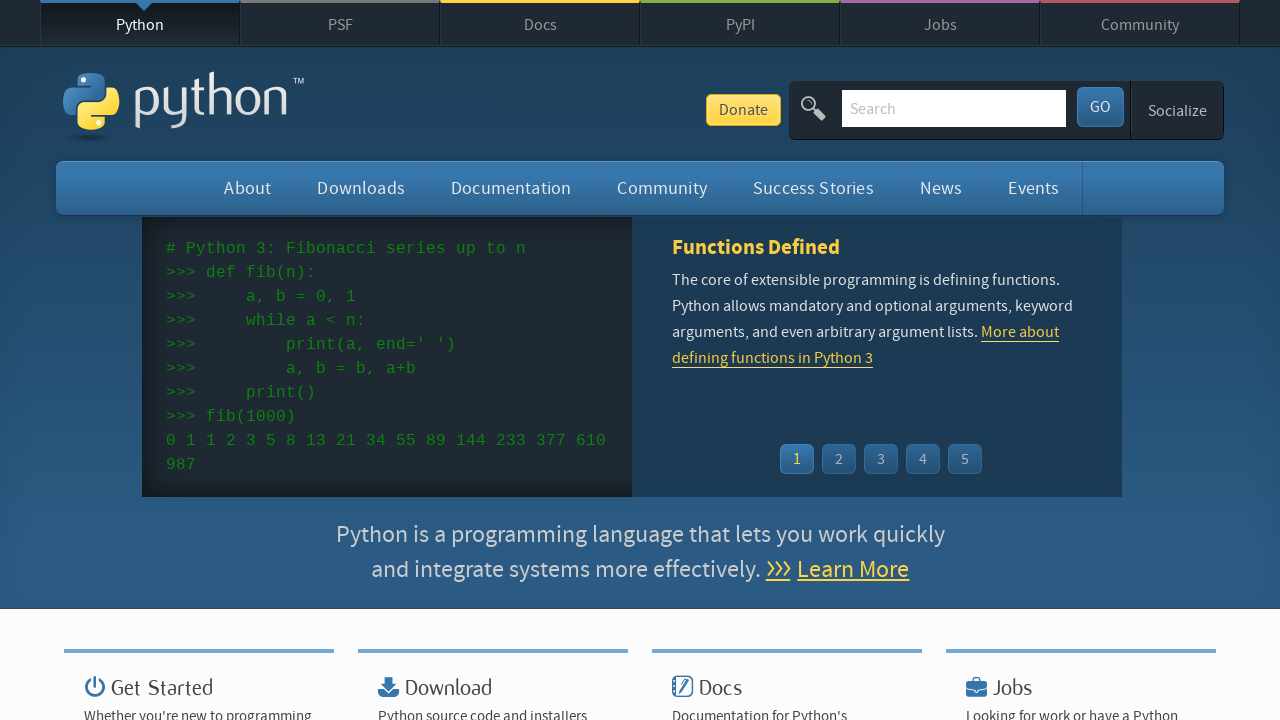

Event dates are displayed in the event widget
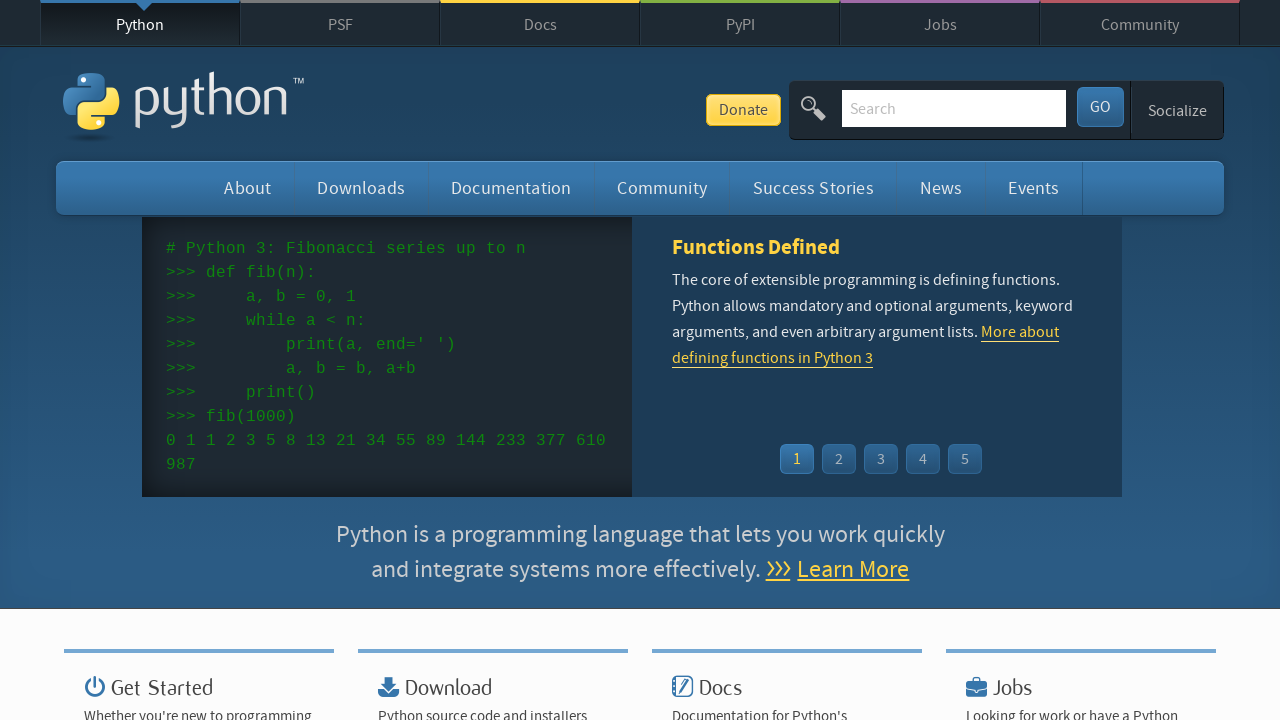

Upcoming events are displayed in the event widget
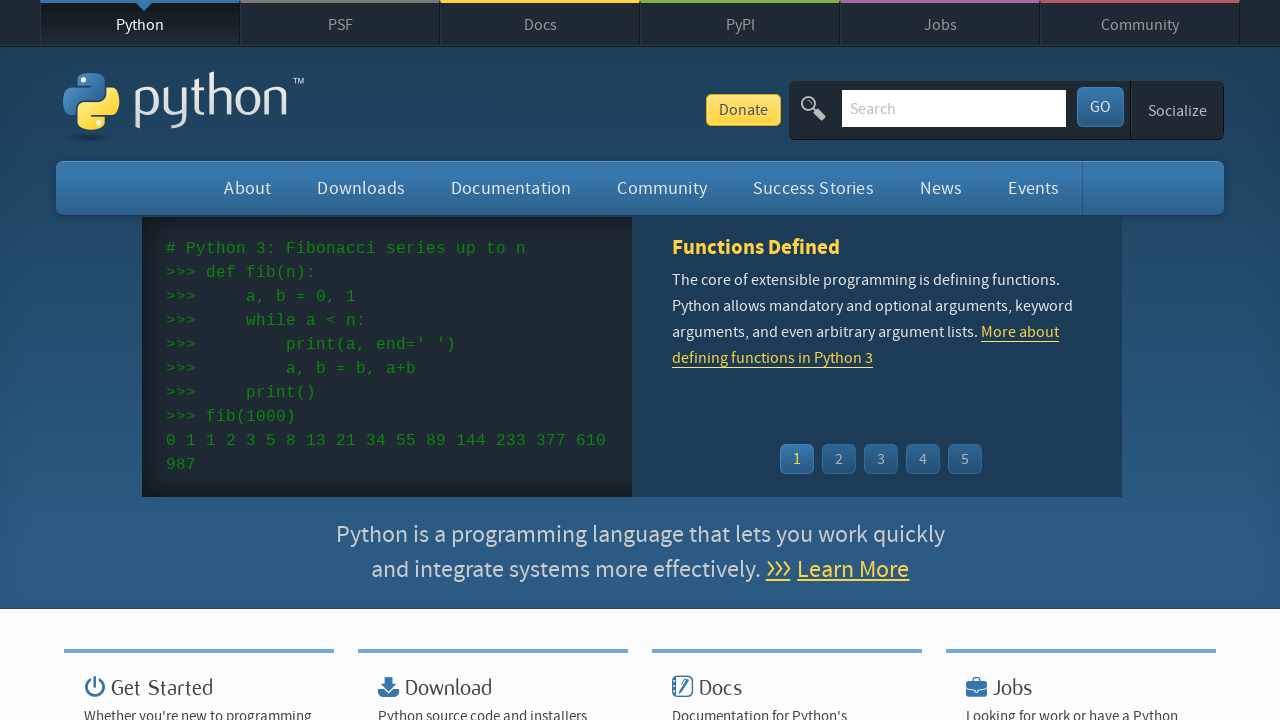

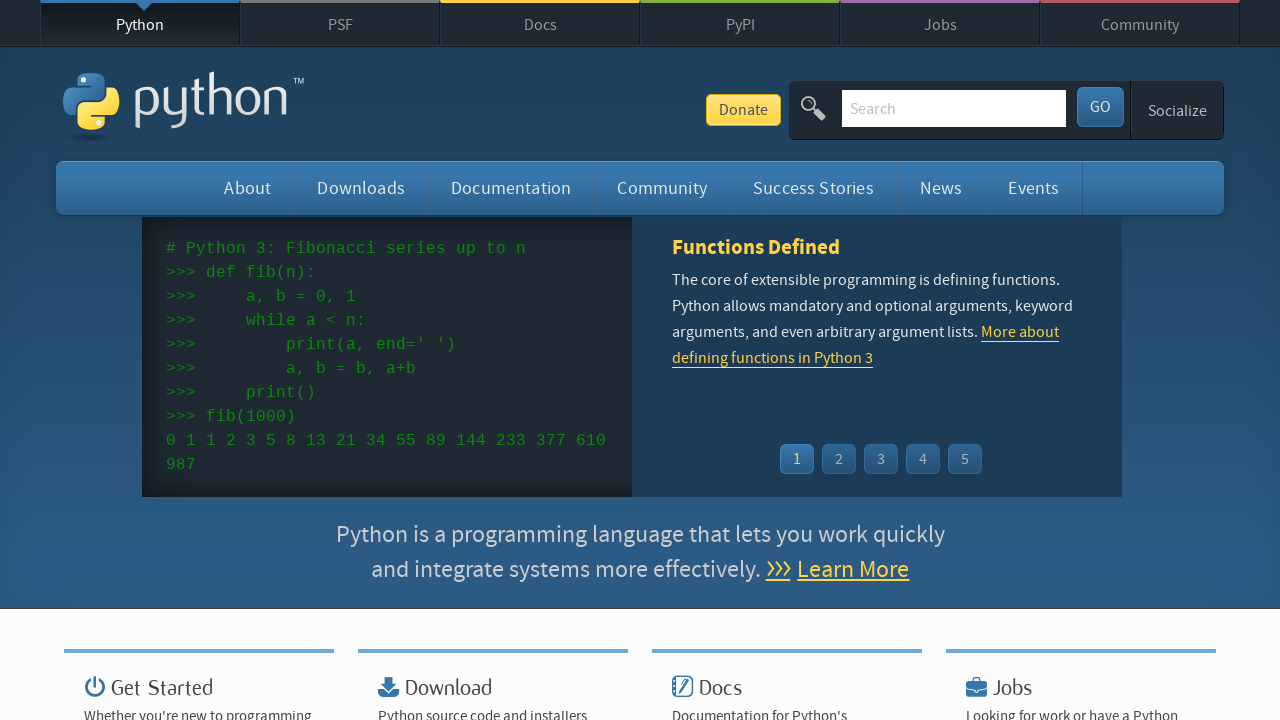